Tests checkbox and radio button functionality on a practice page by clicking a checkbox, verifying its selection state, and clicking a radio button to verify UI state changes.

Starting URL: https://rahulshettyacademy.com/dropdownsPractise/

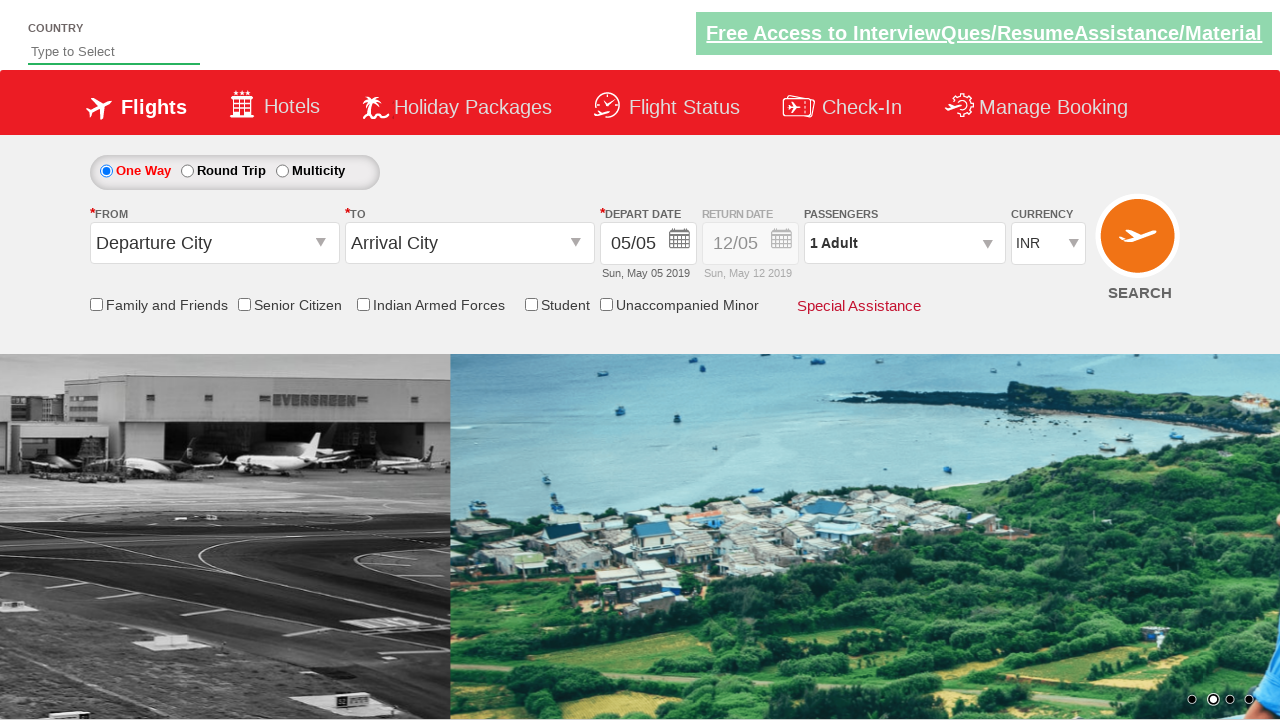

Located the 'Friends and Family' checkbox element
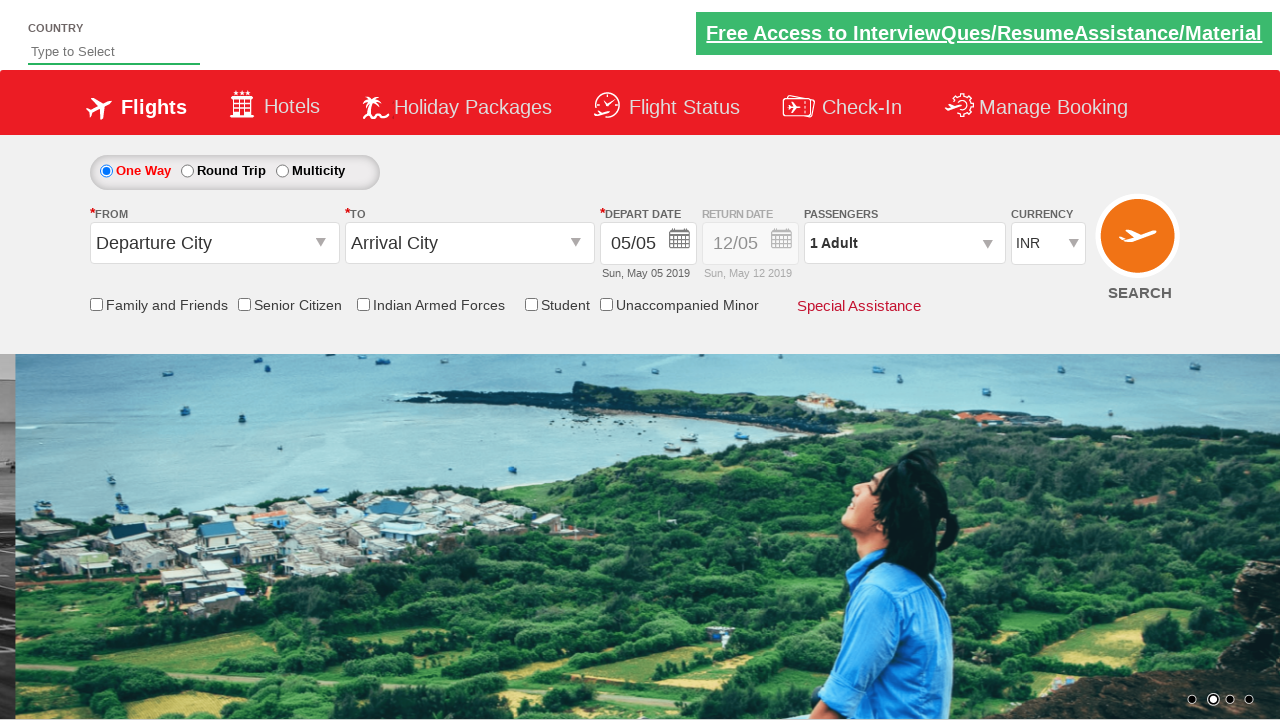

Verified 'Friends and Family' checkbox is initially unchecked
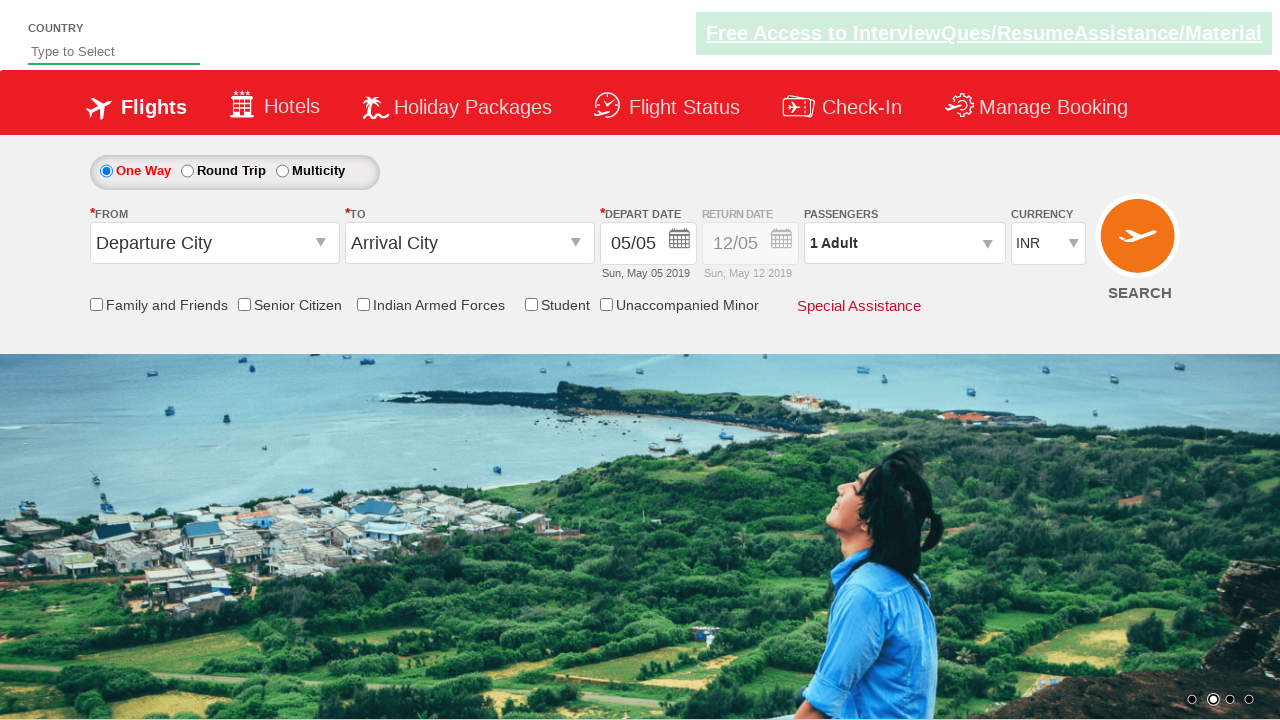

Clicked the 'Friends and Family' checkbox to select it at (96, 304) on input#ctl00_mainContent_chk_friendsandfamily
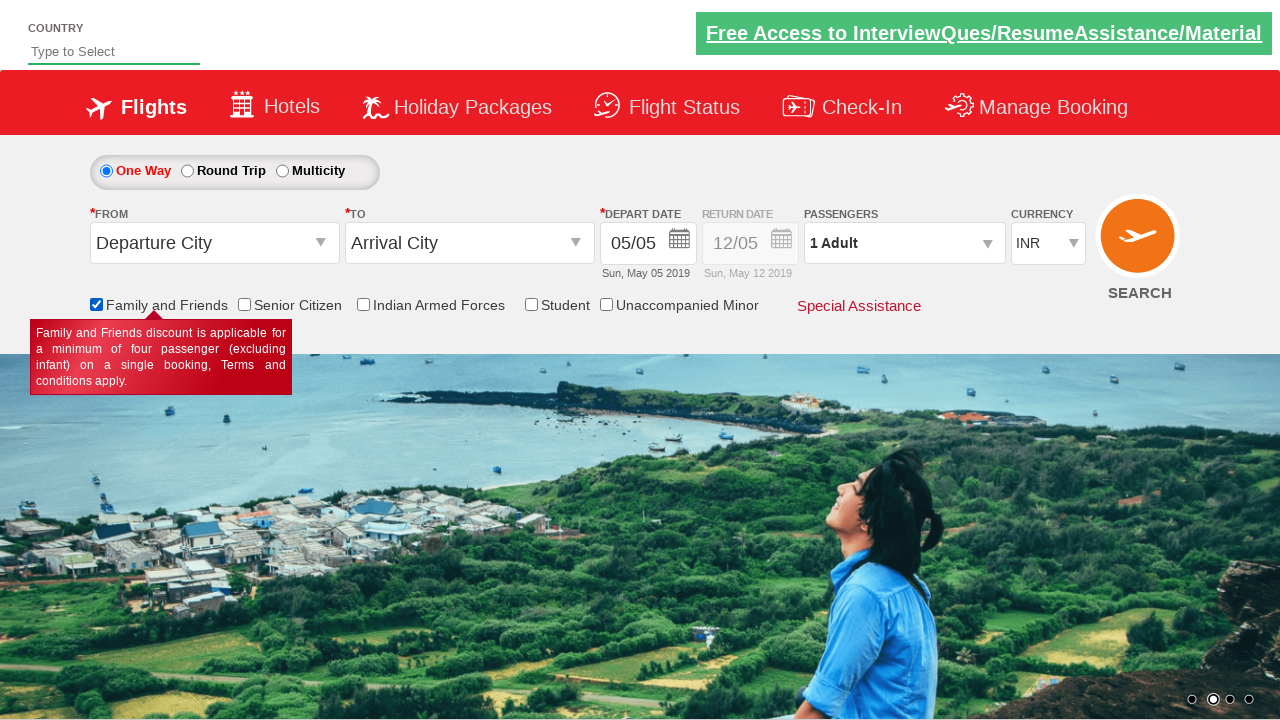

Verified 'Friends and Family' checkbox is now checked
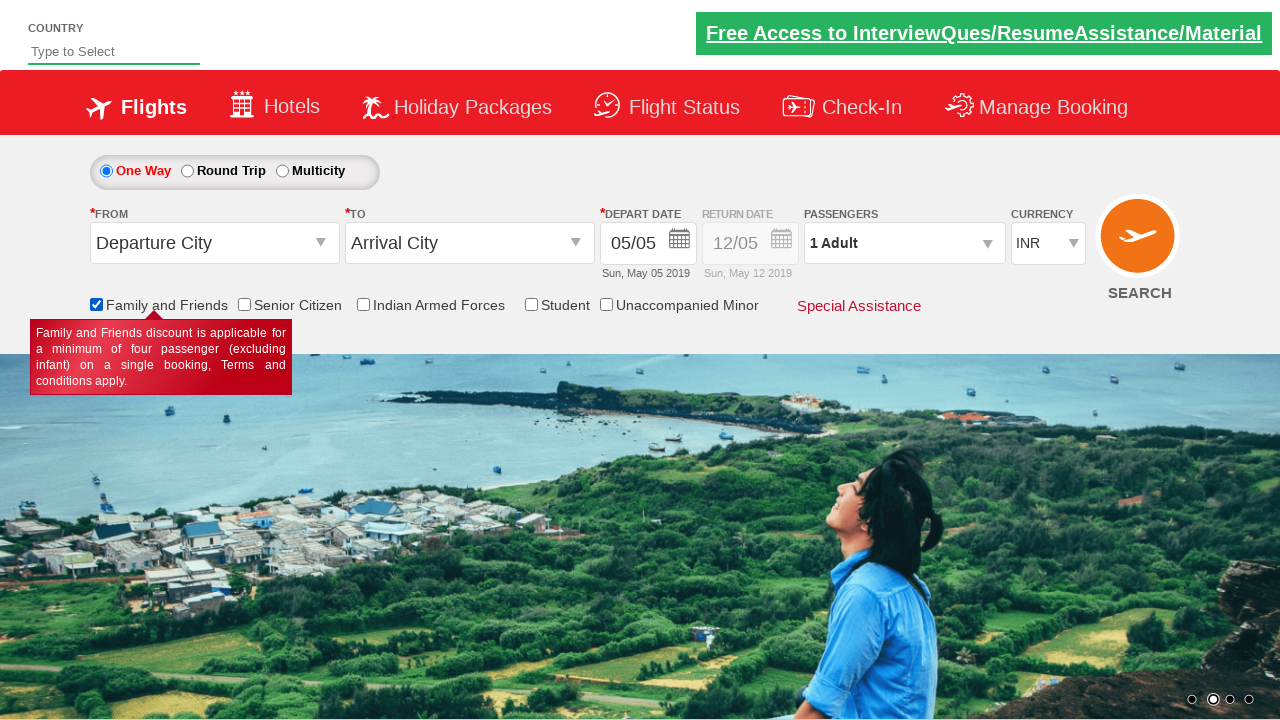

Counted total checkboxes on the page: 6
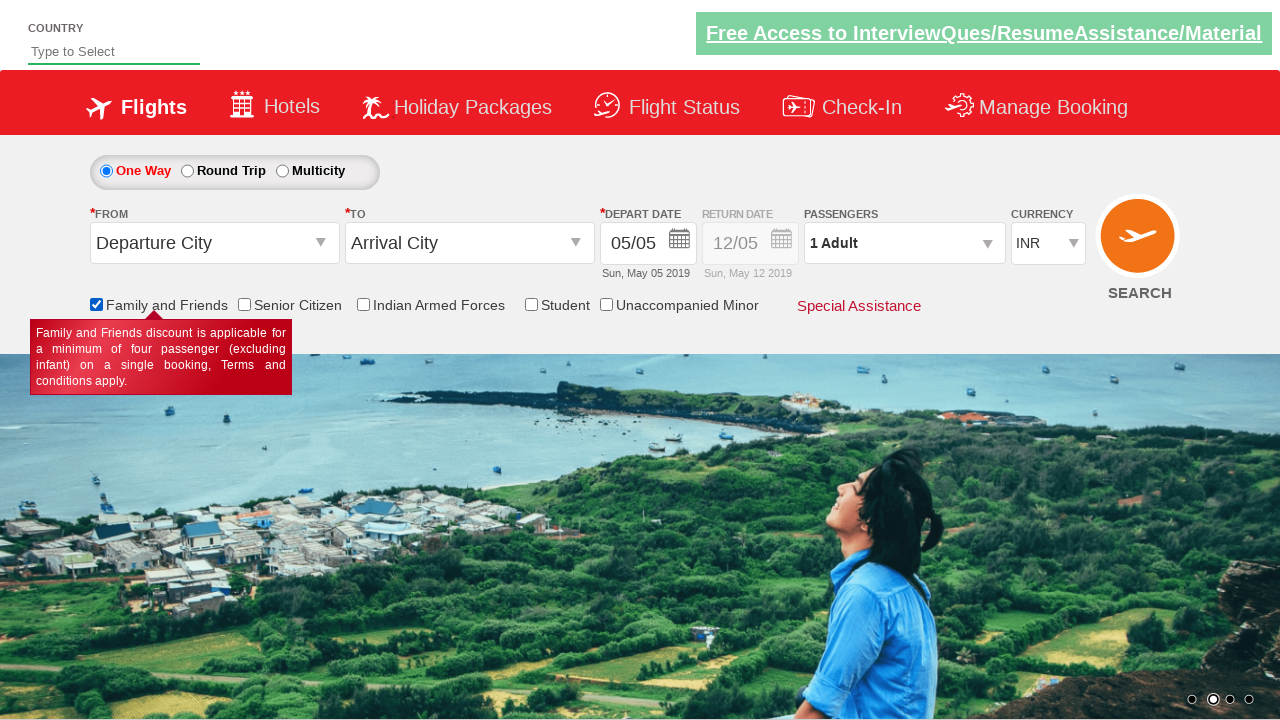

Clicked the round trip radio button at (187, 171) on input#ctl00_mainContent_rbtnl_Trip_1
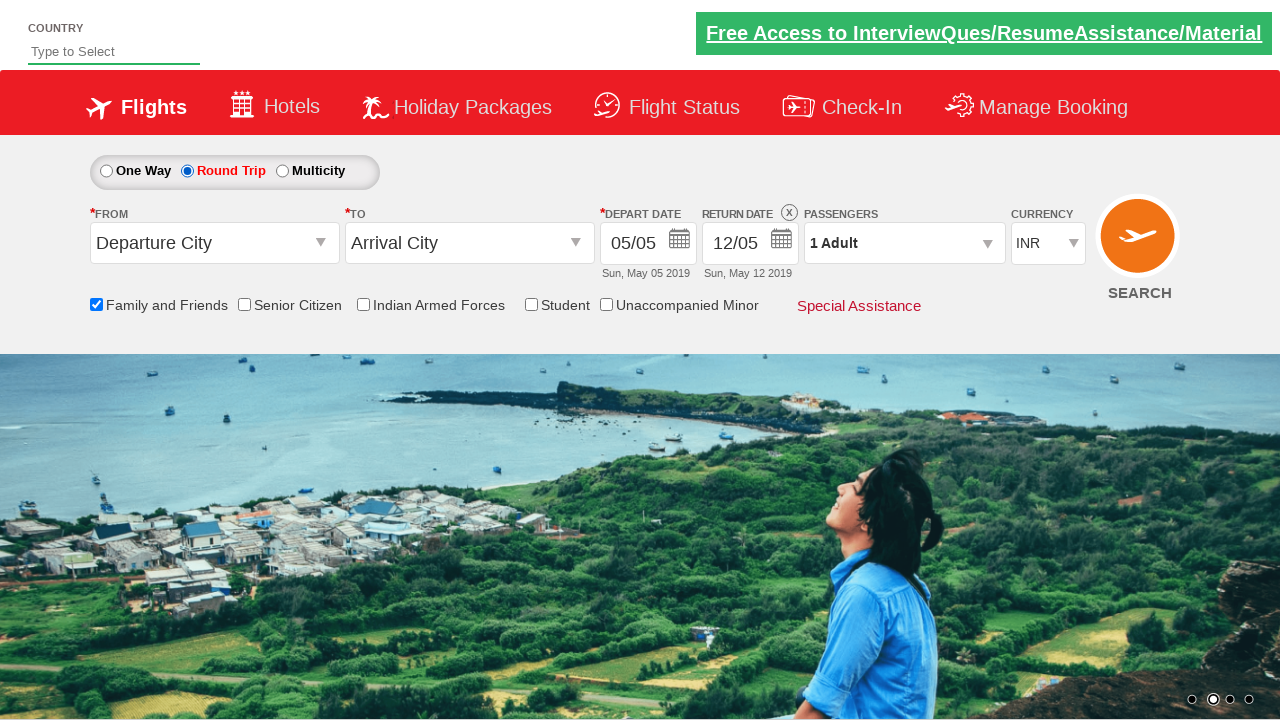

Retrieved the style attribute of the div element
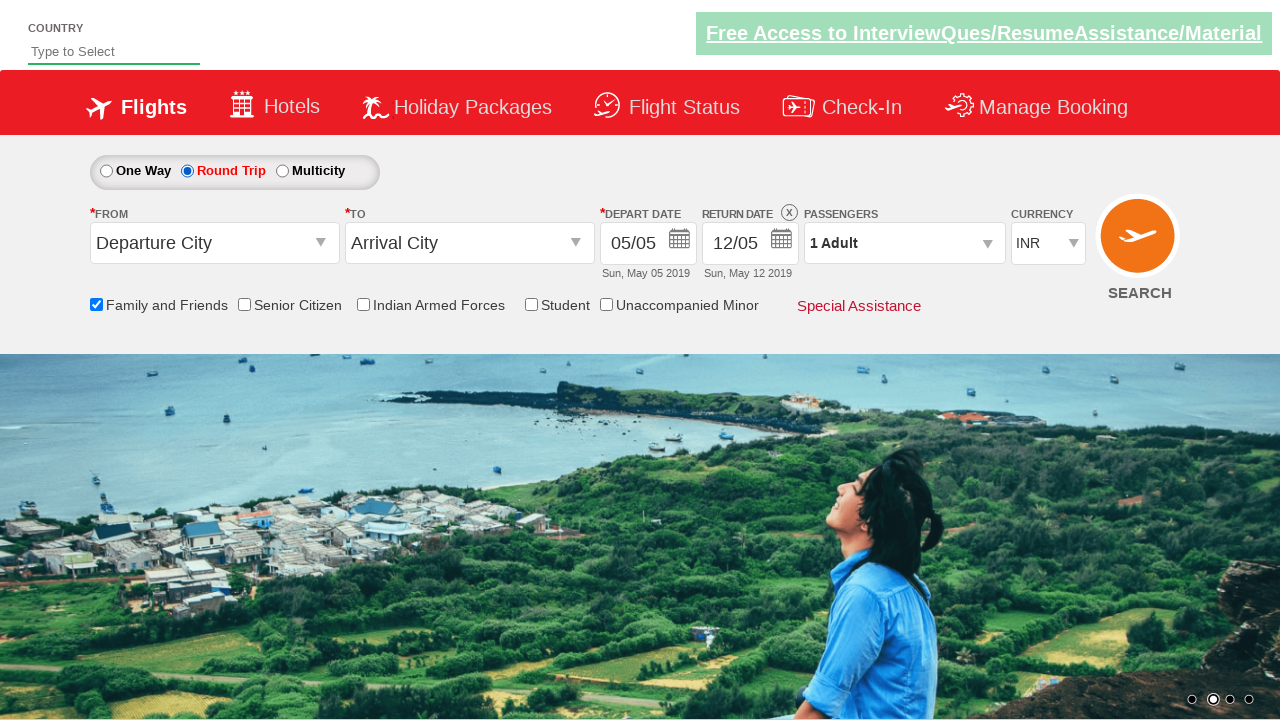

Verified the div is enabled after selecting round trip radio button
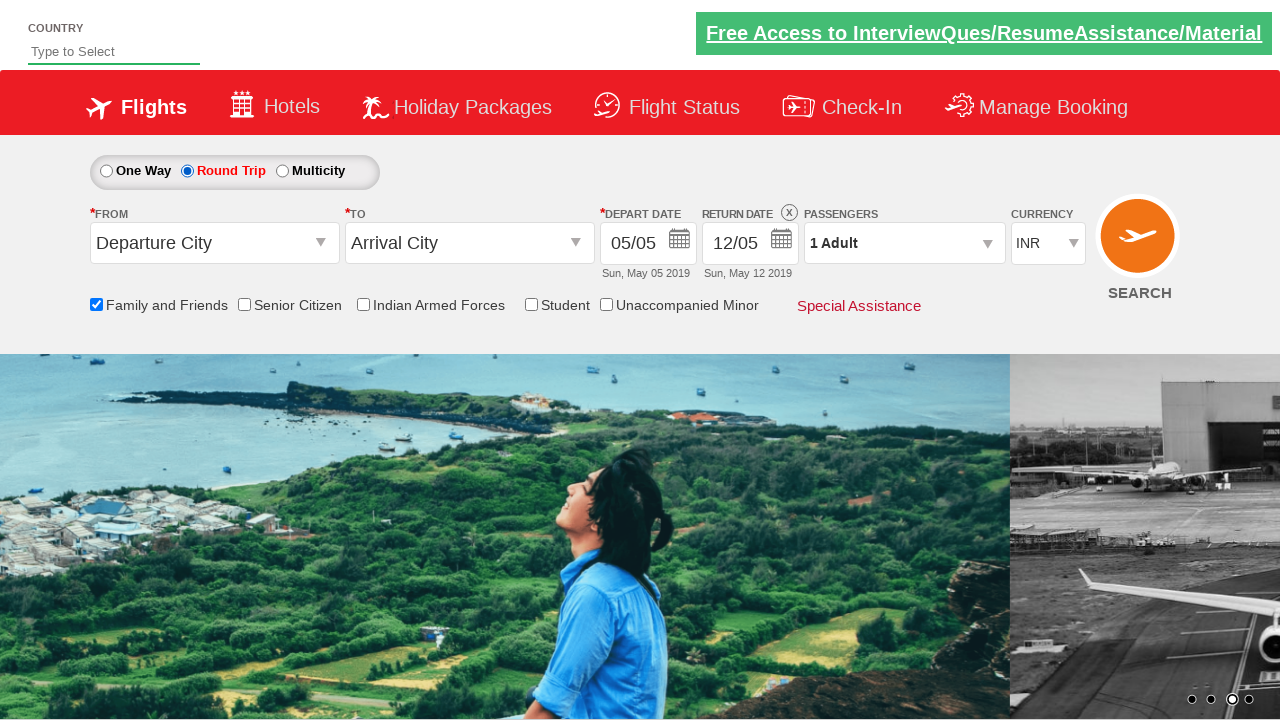

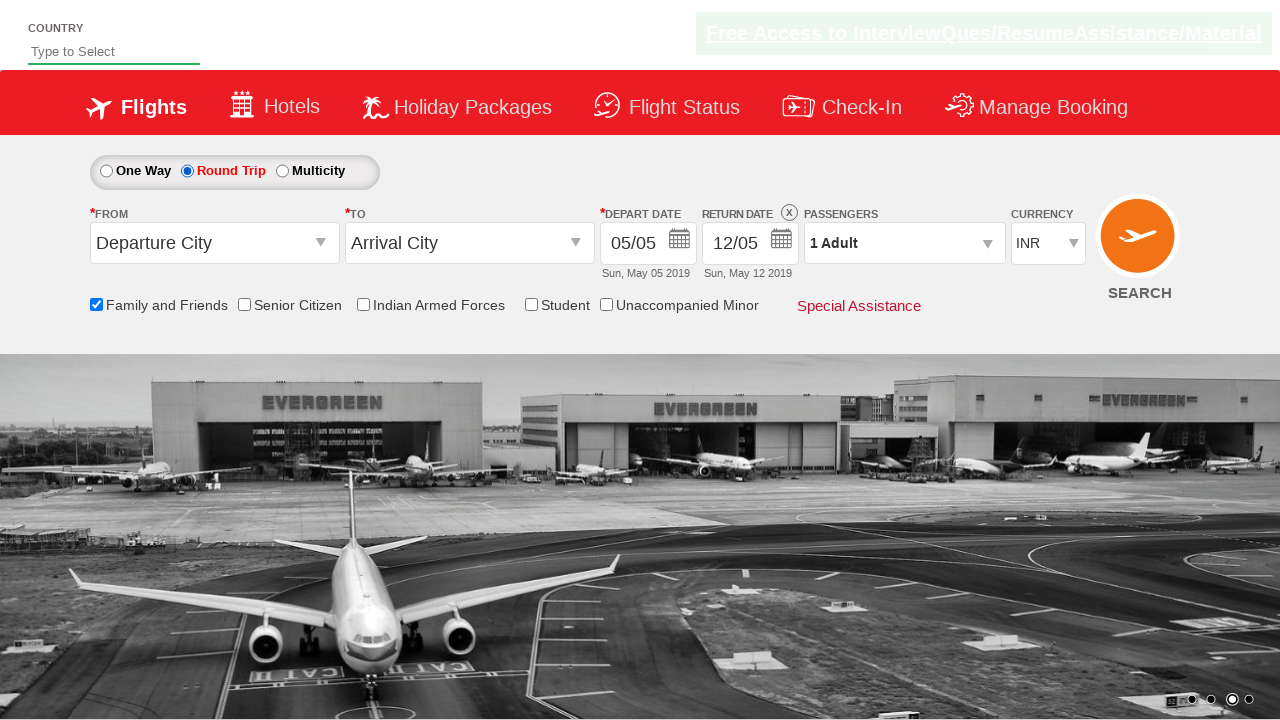